Tests that entering a number above 100 displays the correct error message "Number is too big"

Starting URL: https://kristinek.github.io/site/tasks/enter_a_number

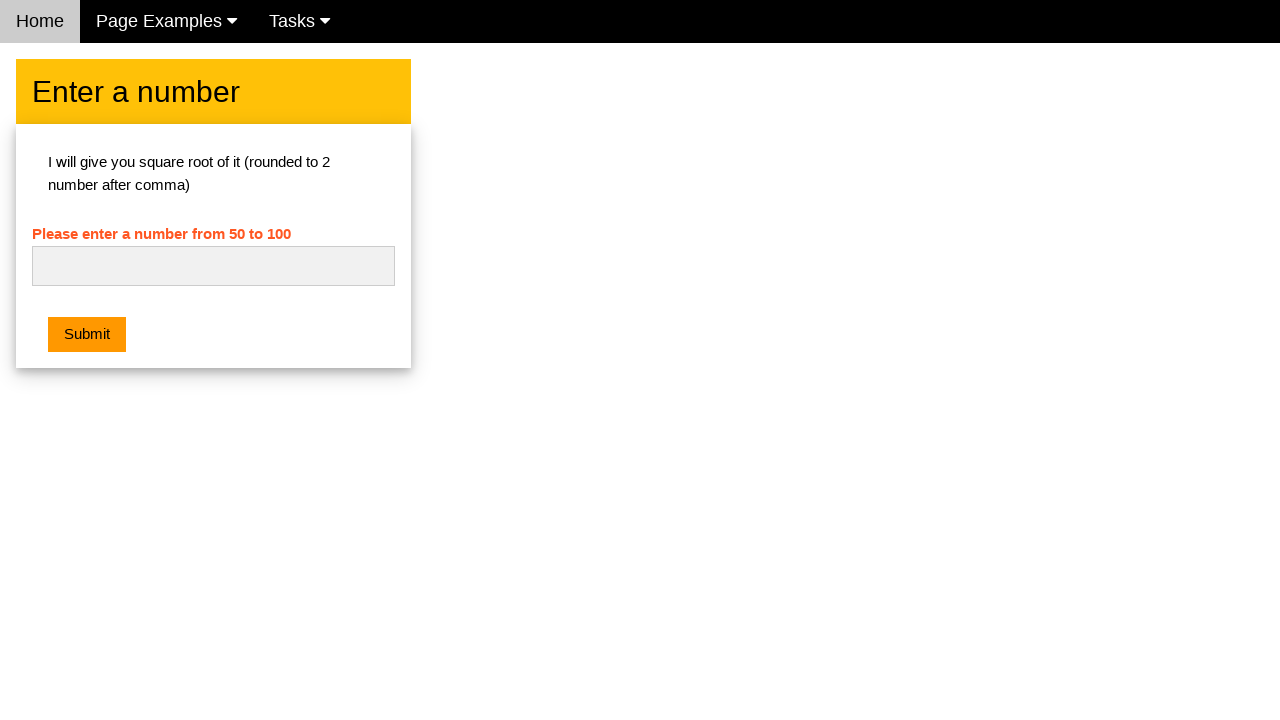

Clicked on the number input field at (213, 266) on #numb
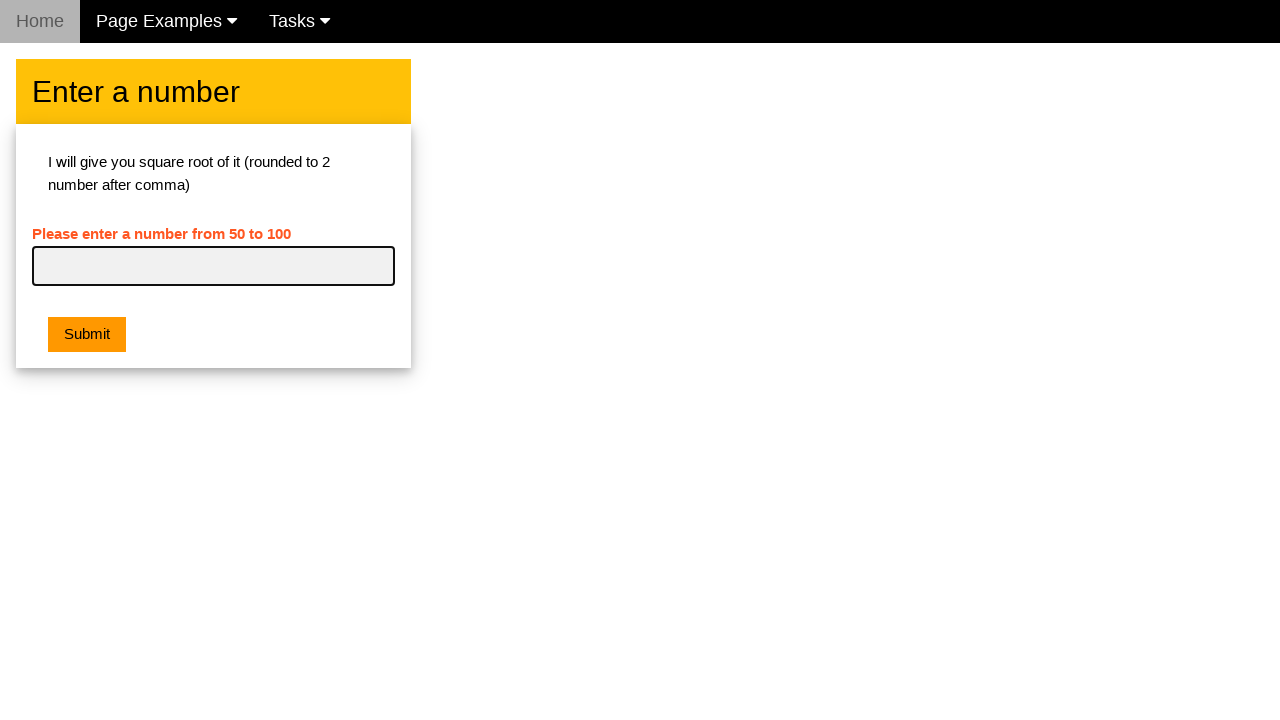

Entered number 101 (above the maximum of 100) on #numb
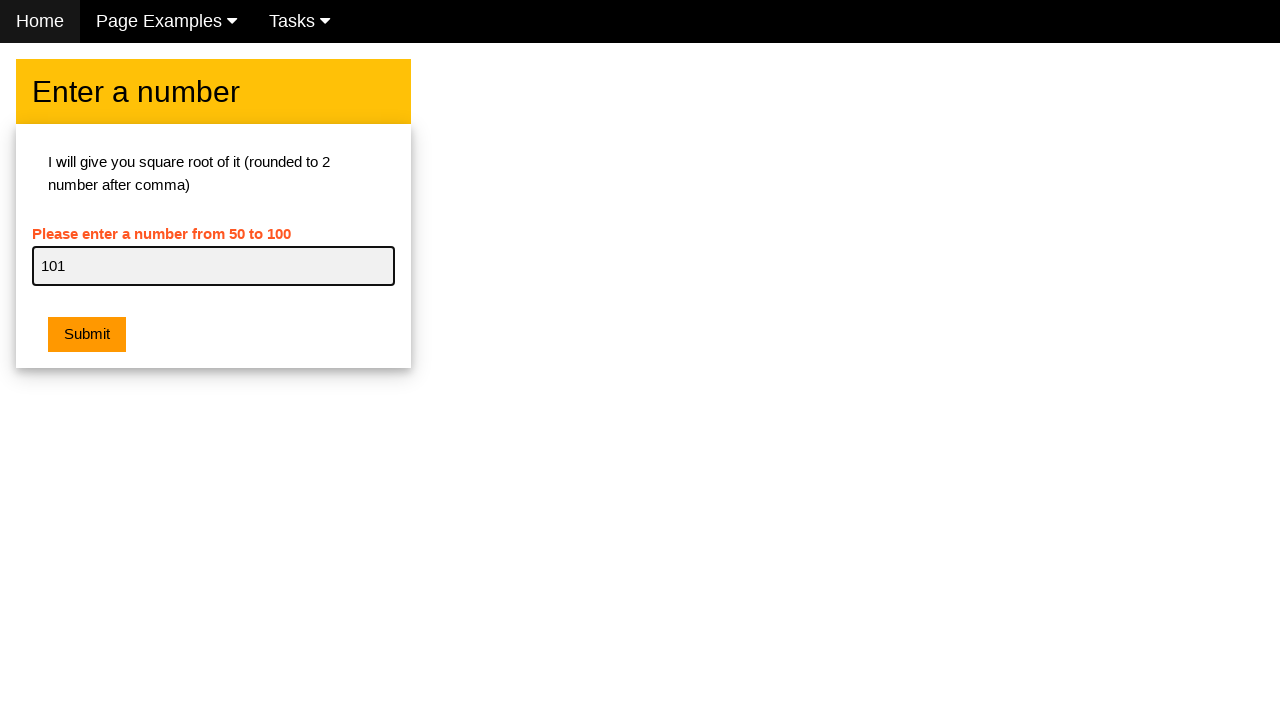

Clicked the submit button at (87, 335) on button
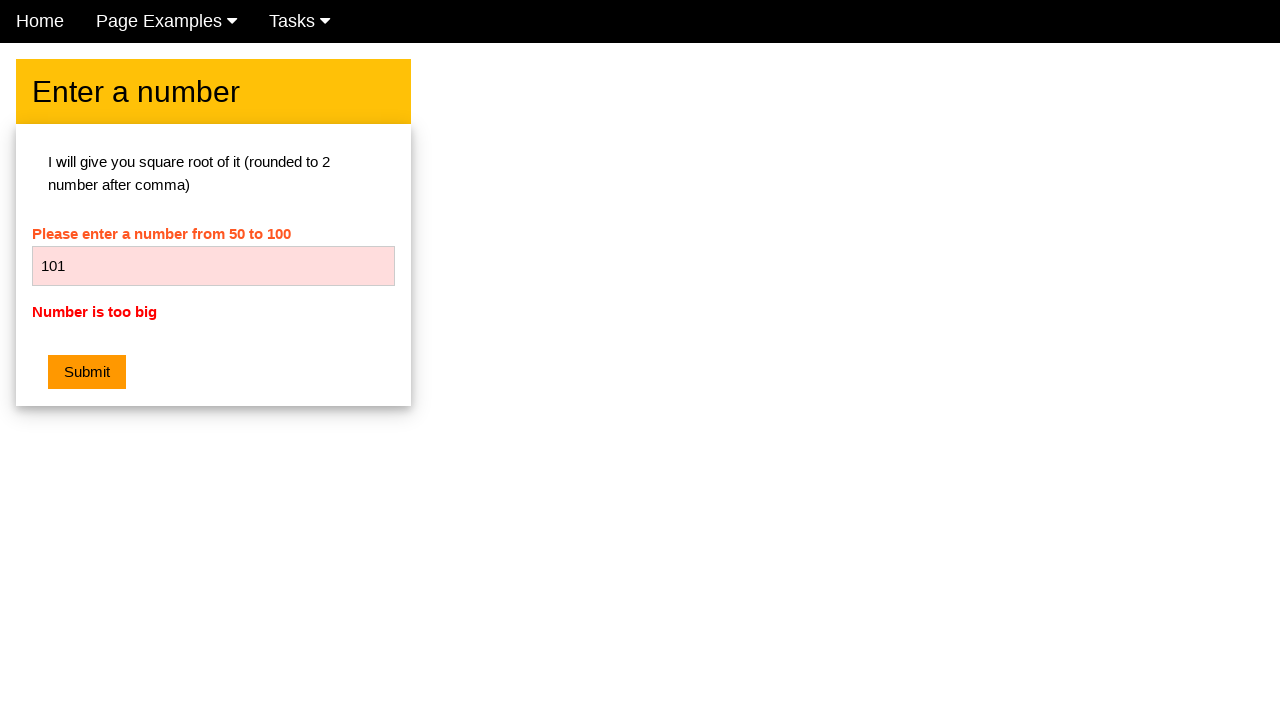

Error message 'Number is too big' is now visible
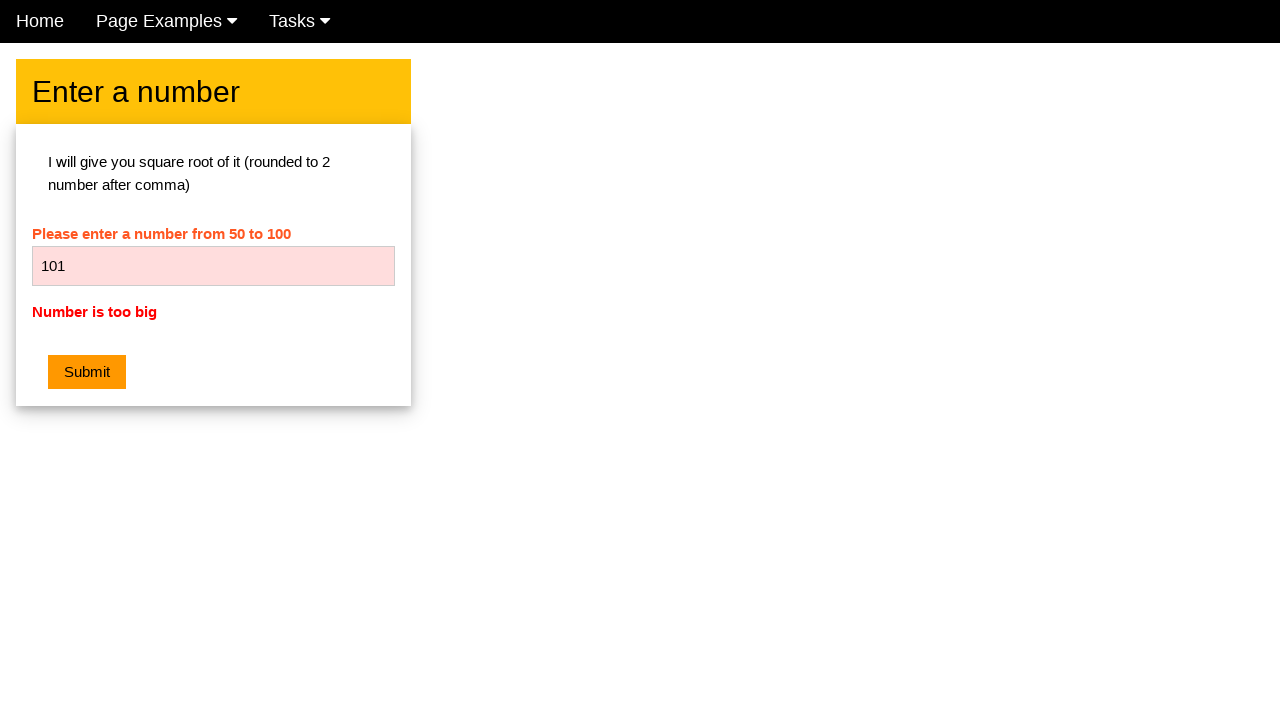

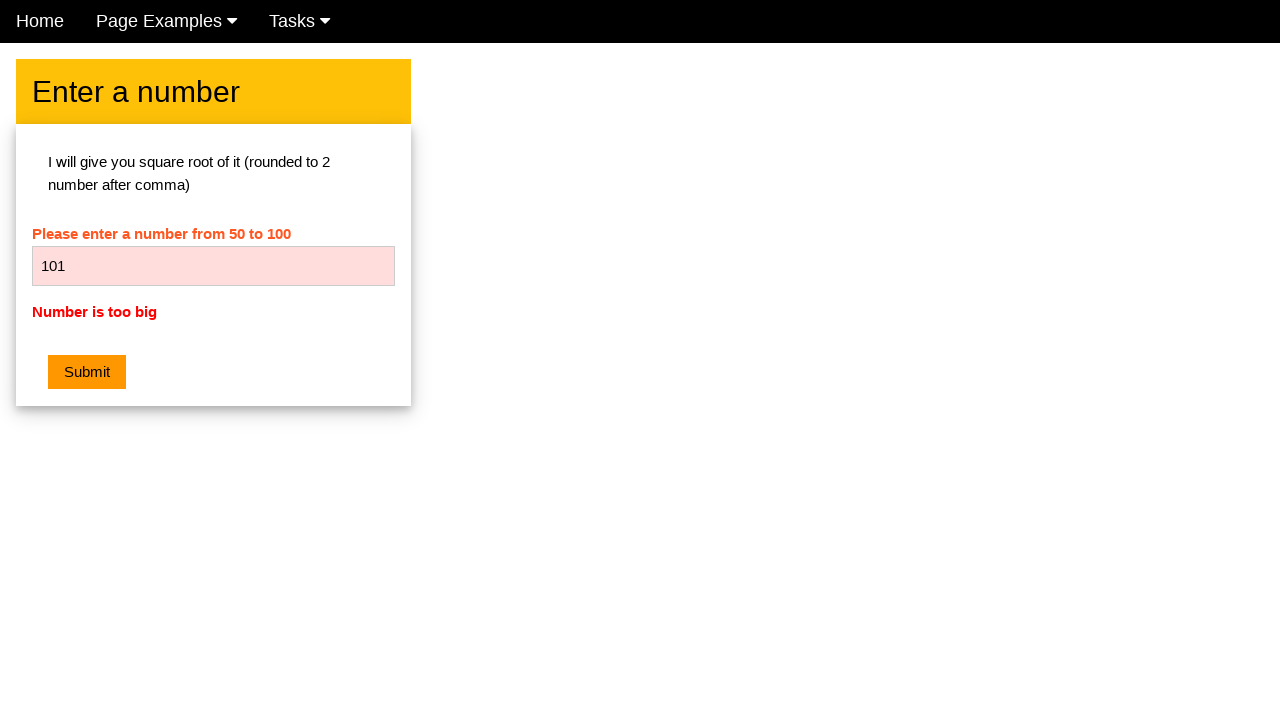